Navigates to the world clock page on timeanddate.com and waits for the page to load with links present

Starting URL: https://www.timeanddate.com/worldclock/

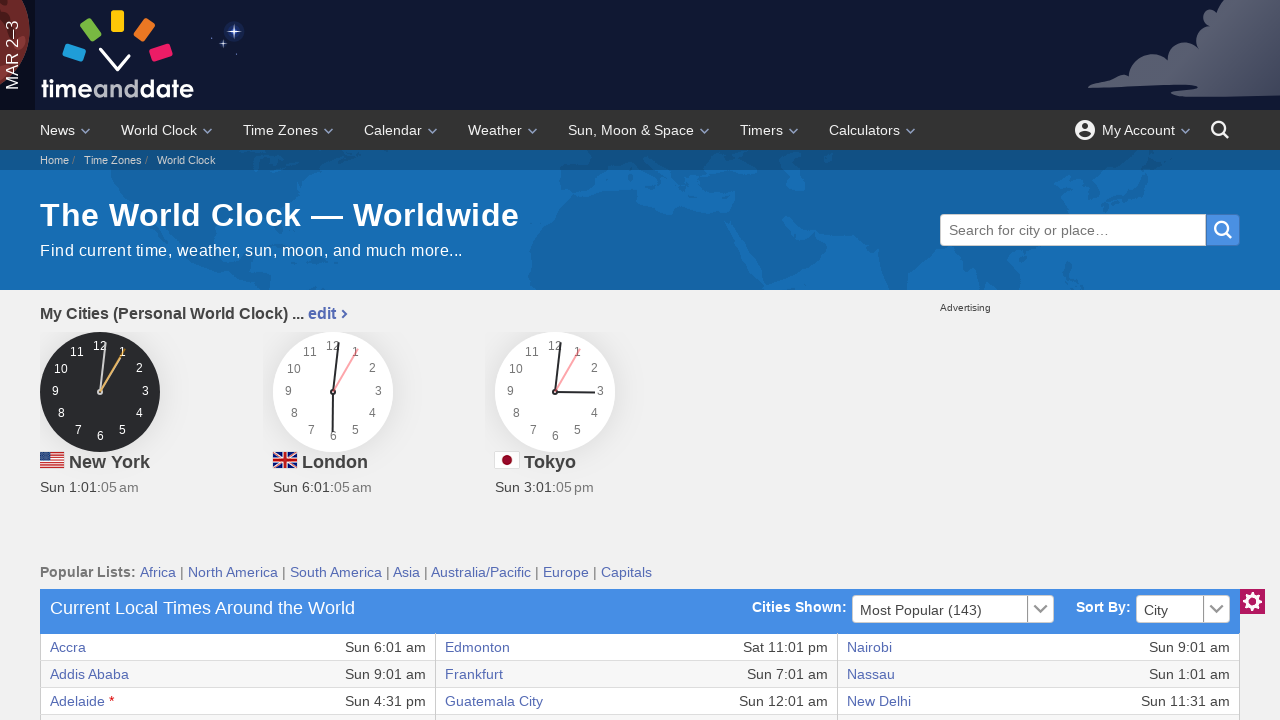

Waited for links to be present on the world clock page
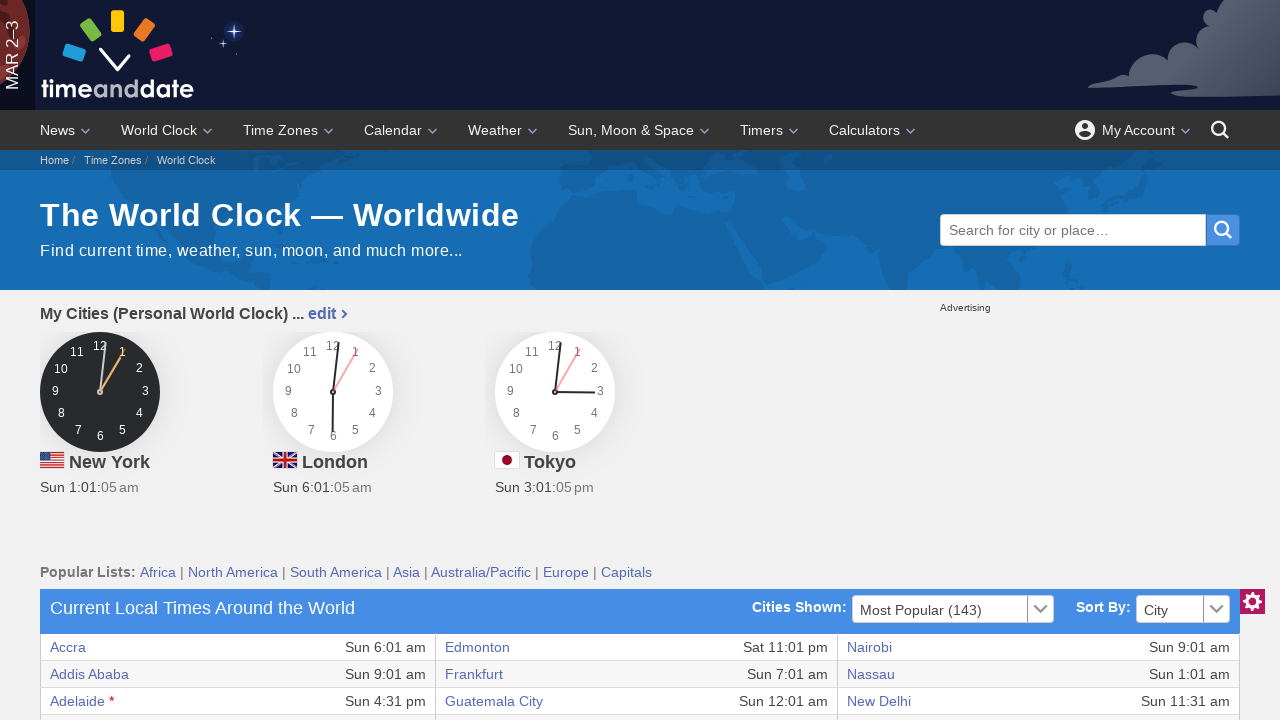

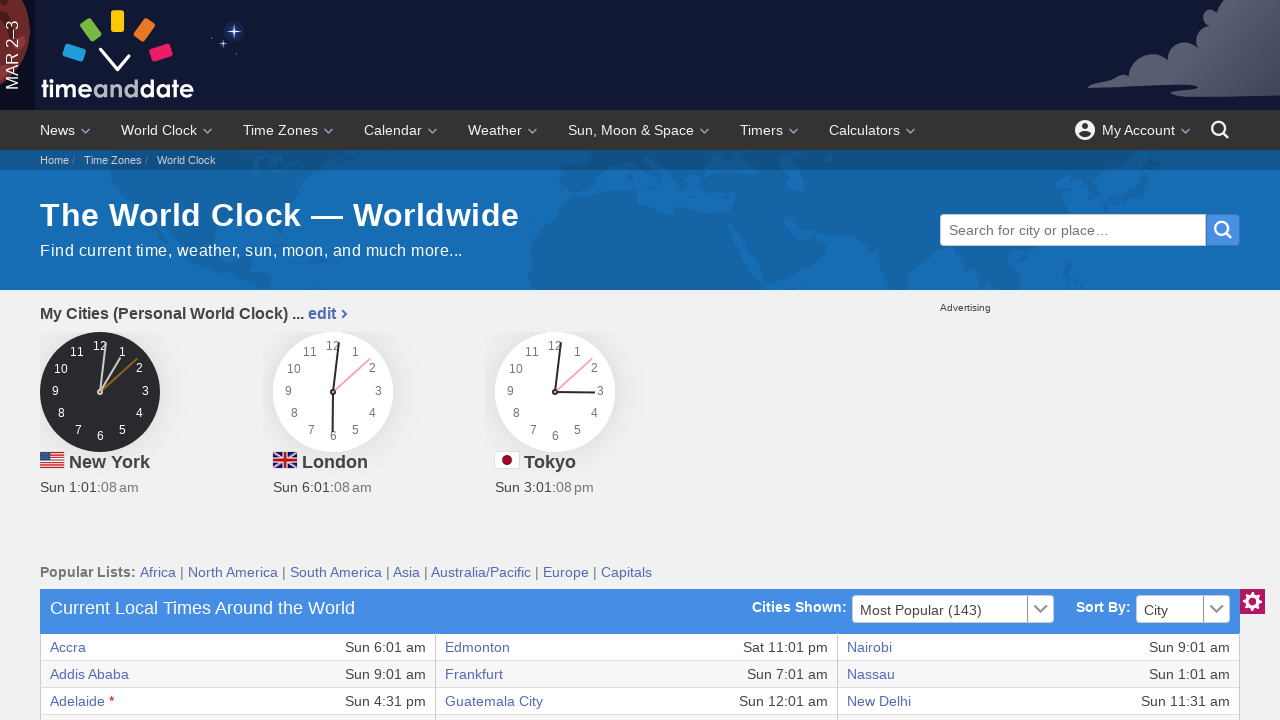